Tests an e-commerce site by searching for products, adding items to cart using different selection methods, and verifying the brand logo

Starting URL: https://rahulshettyacademy.com/seleniumPractise/#/

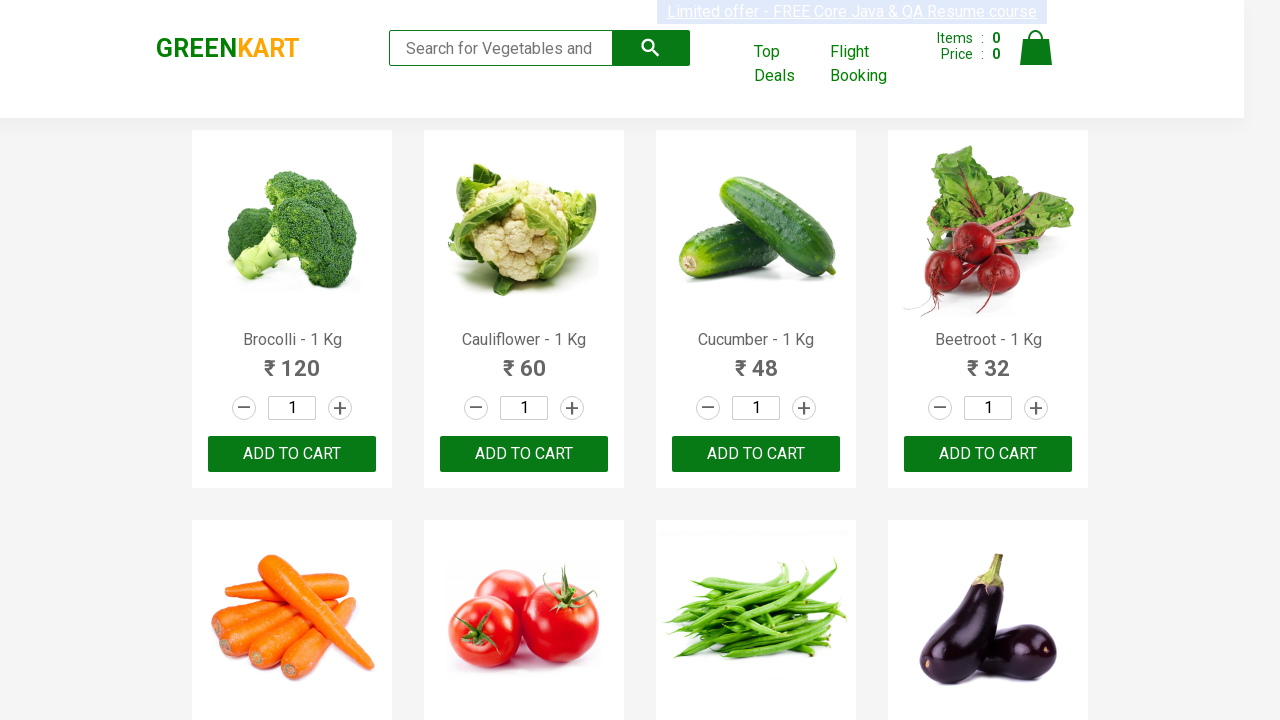

Filled search field with 'ca' to filter products on .search-keyword
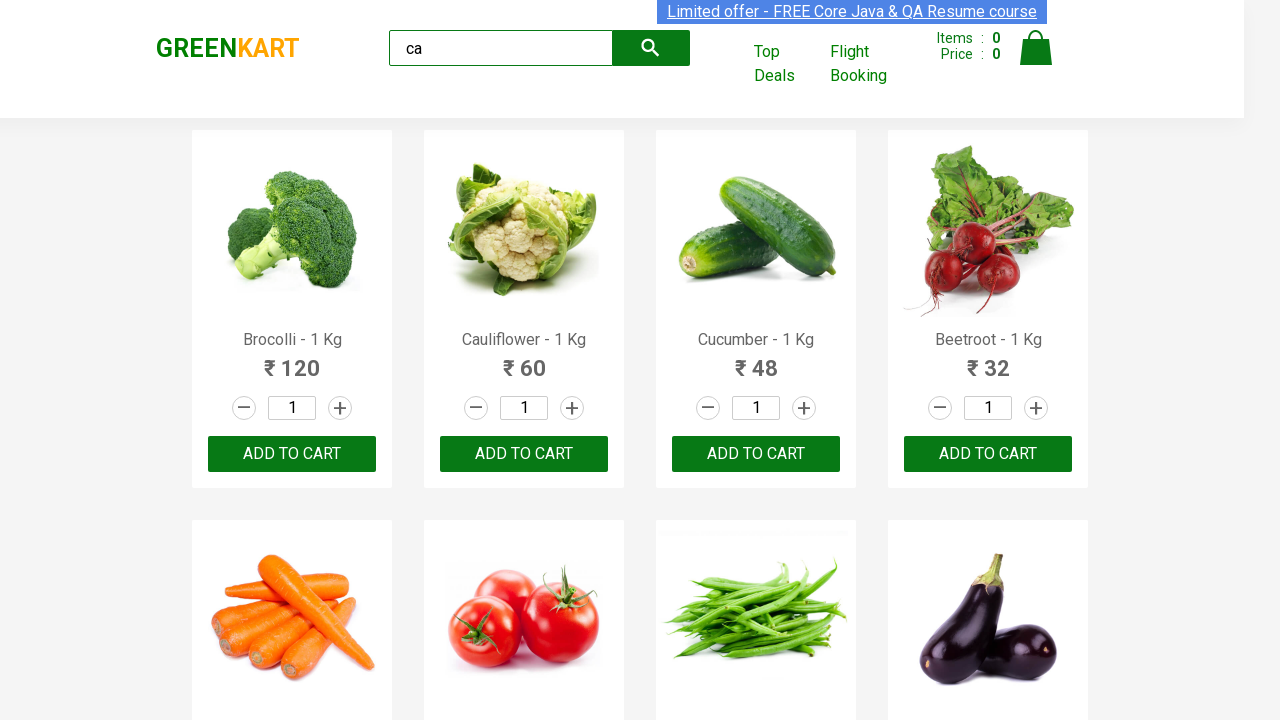

Waited 2 seconds for products to filter
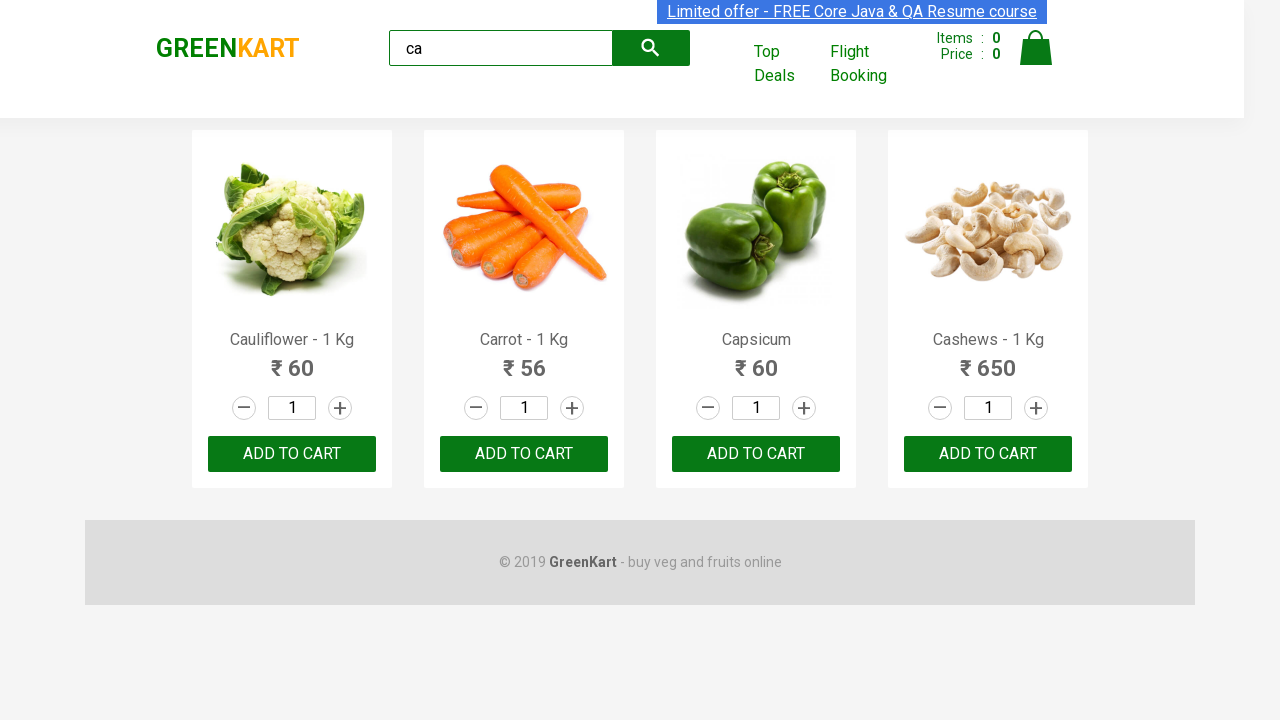

Verified product elements are present after search
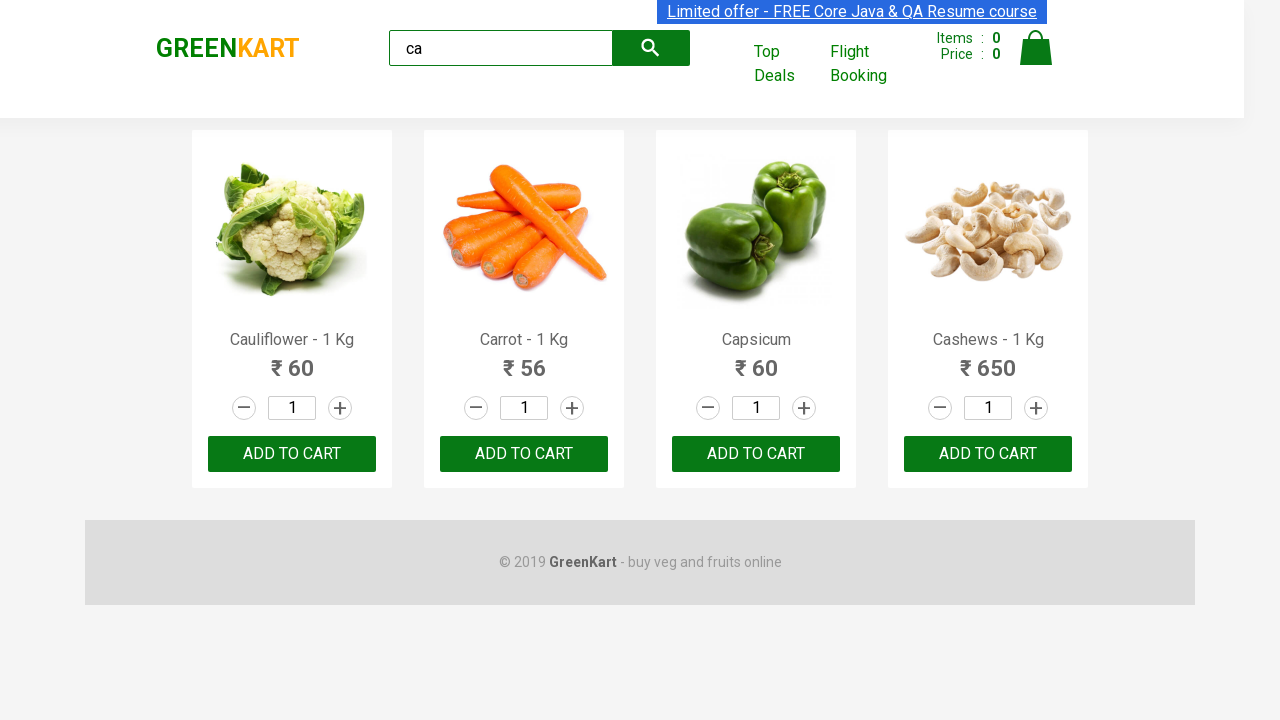

Clicked ADD TO CART button for second product at (524, 454) on .product >> nth=1 >> .product-action button
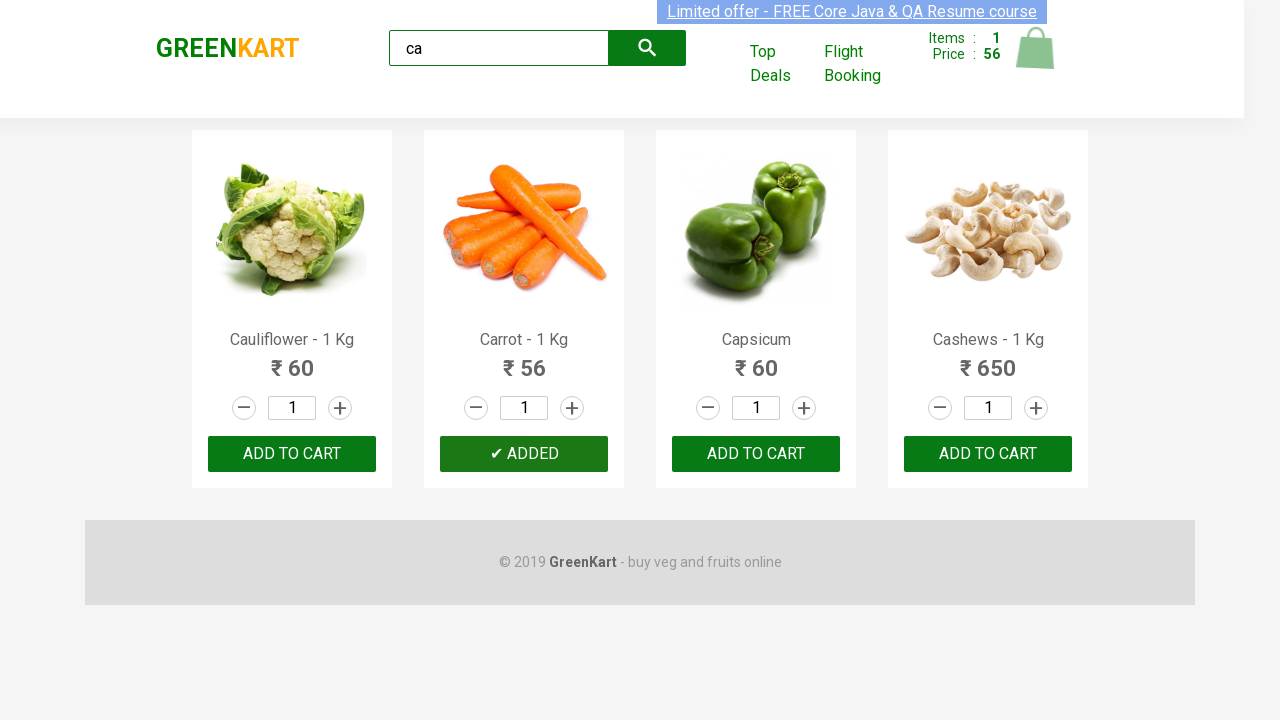

Clicked ADD TO CART button for third product at (756, 454) on .products .product >> nth=2 >> button:has-text("ADD TO CART")
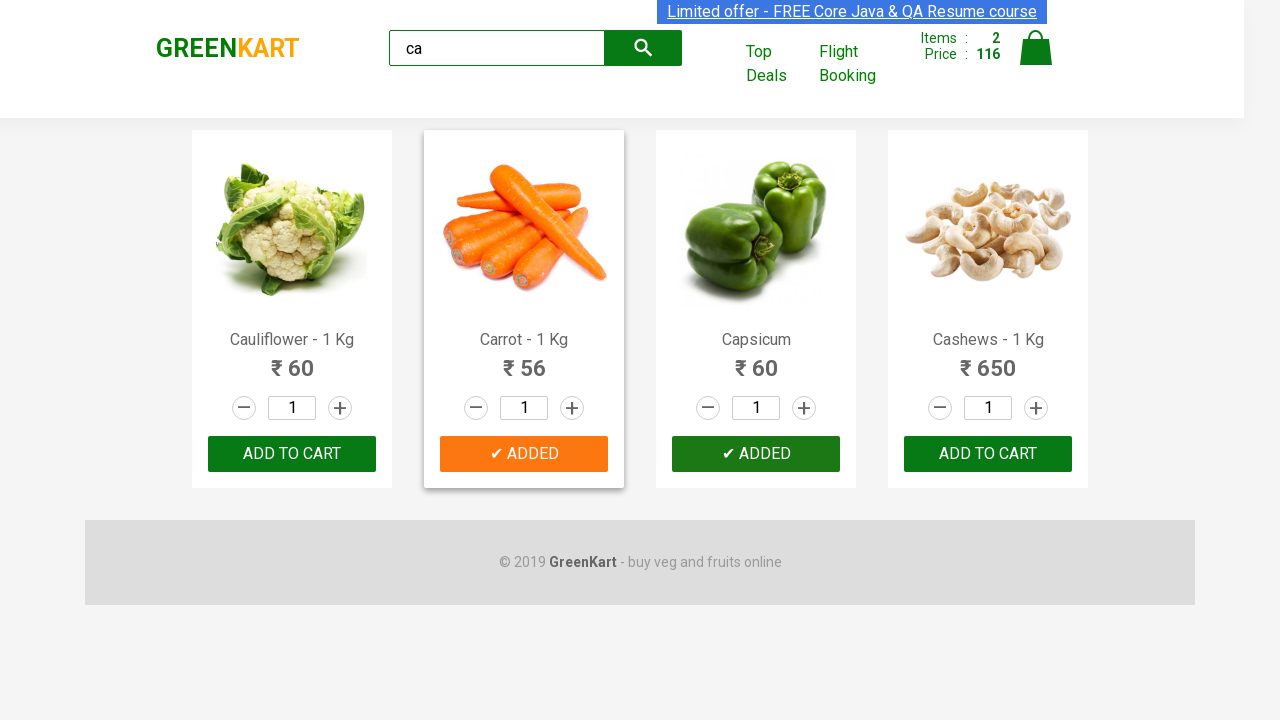

Found and clicked ADD TO CART button for Cashews product at (988, 454) on .products .product >> nth=3 >> button
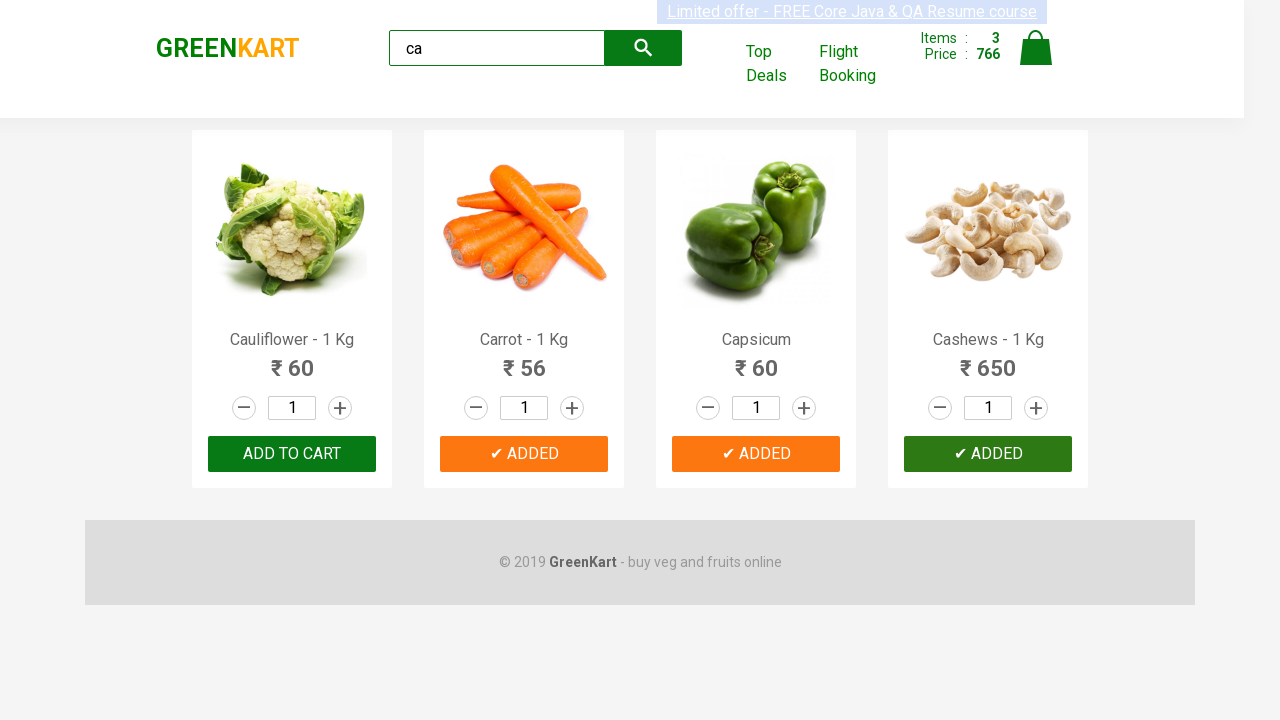

Verified brand logo displays 'GREENKART'
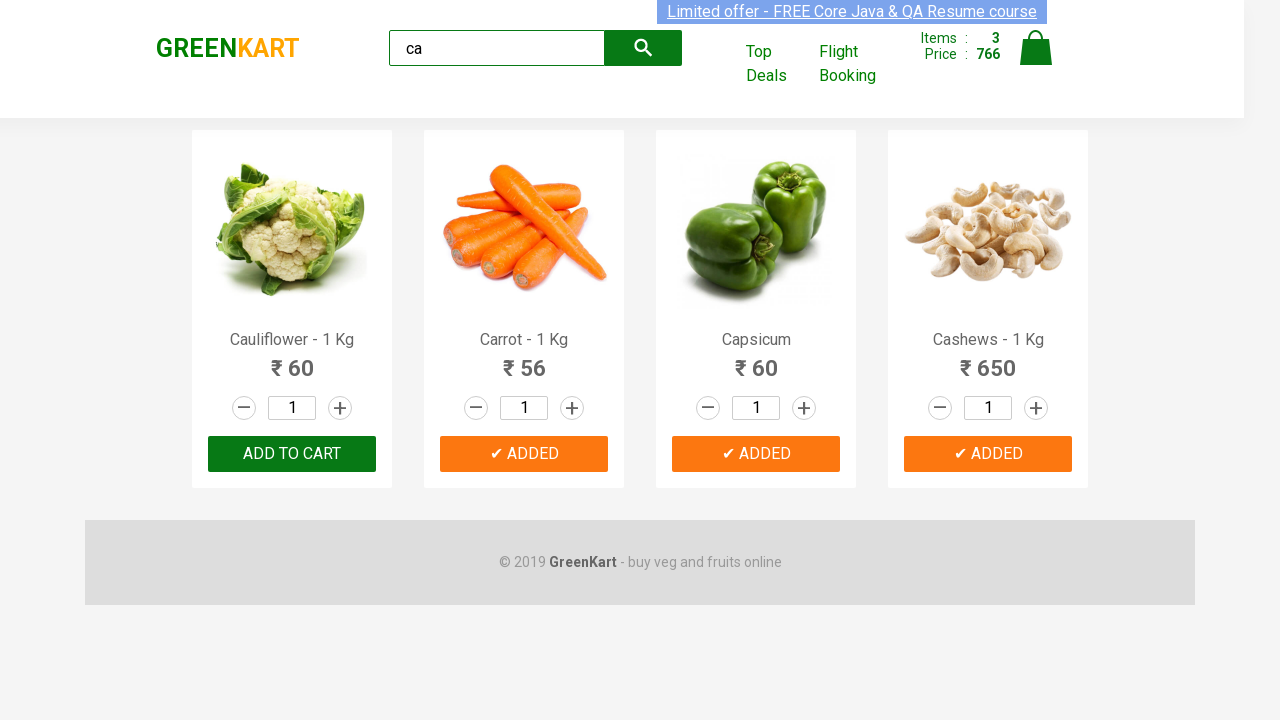

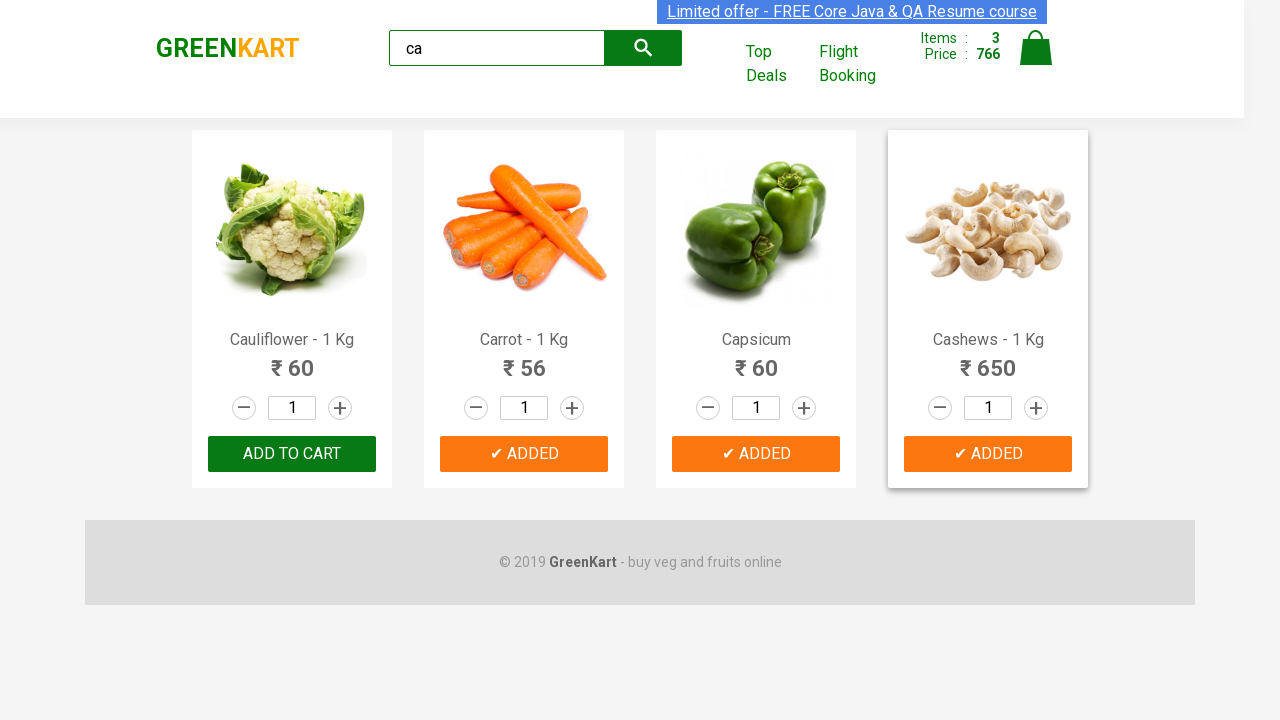